Navigates to x-cart.com homepage, maximizes the browser window, and retrieves the page title for verification

Starting URL: https://www.x-cart.com

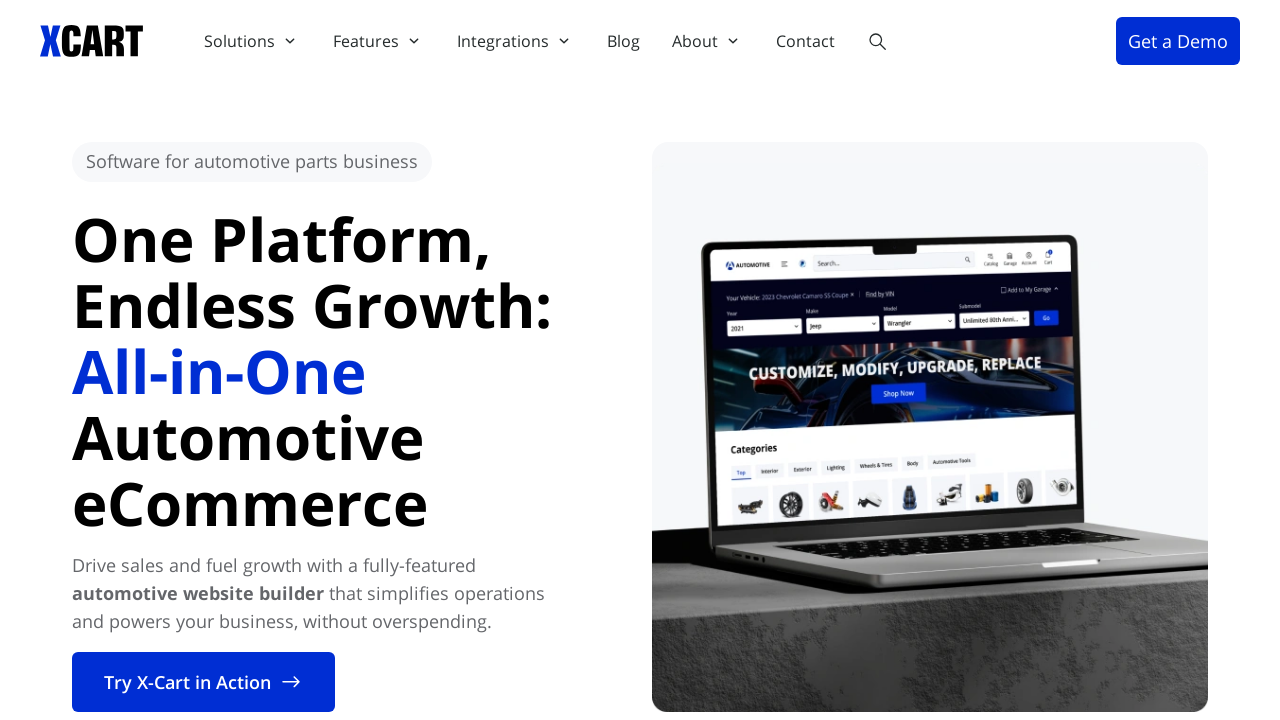

Set viewport to 1920x1080 (maximized window)
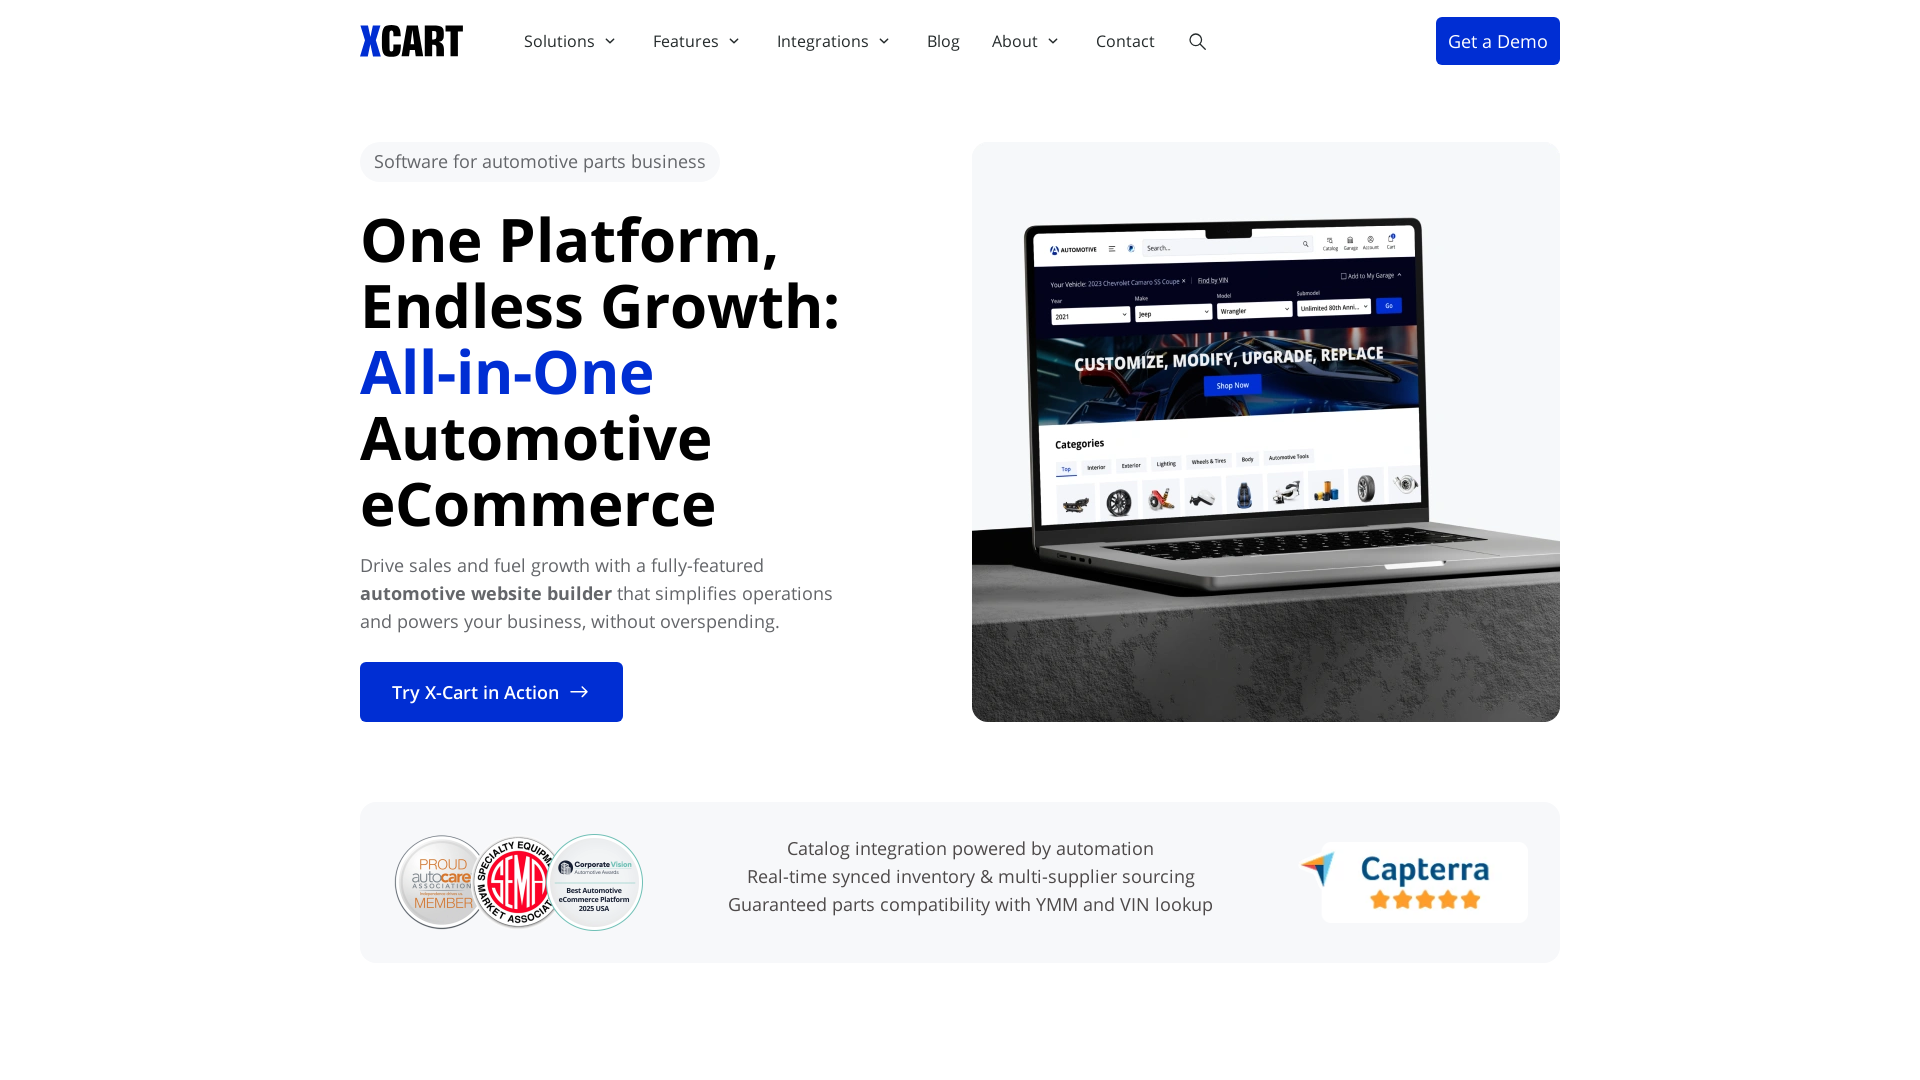

Retrieved page title: 'Automotive eCommerce Platform for Auto Parts Businesses'
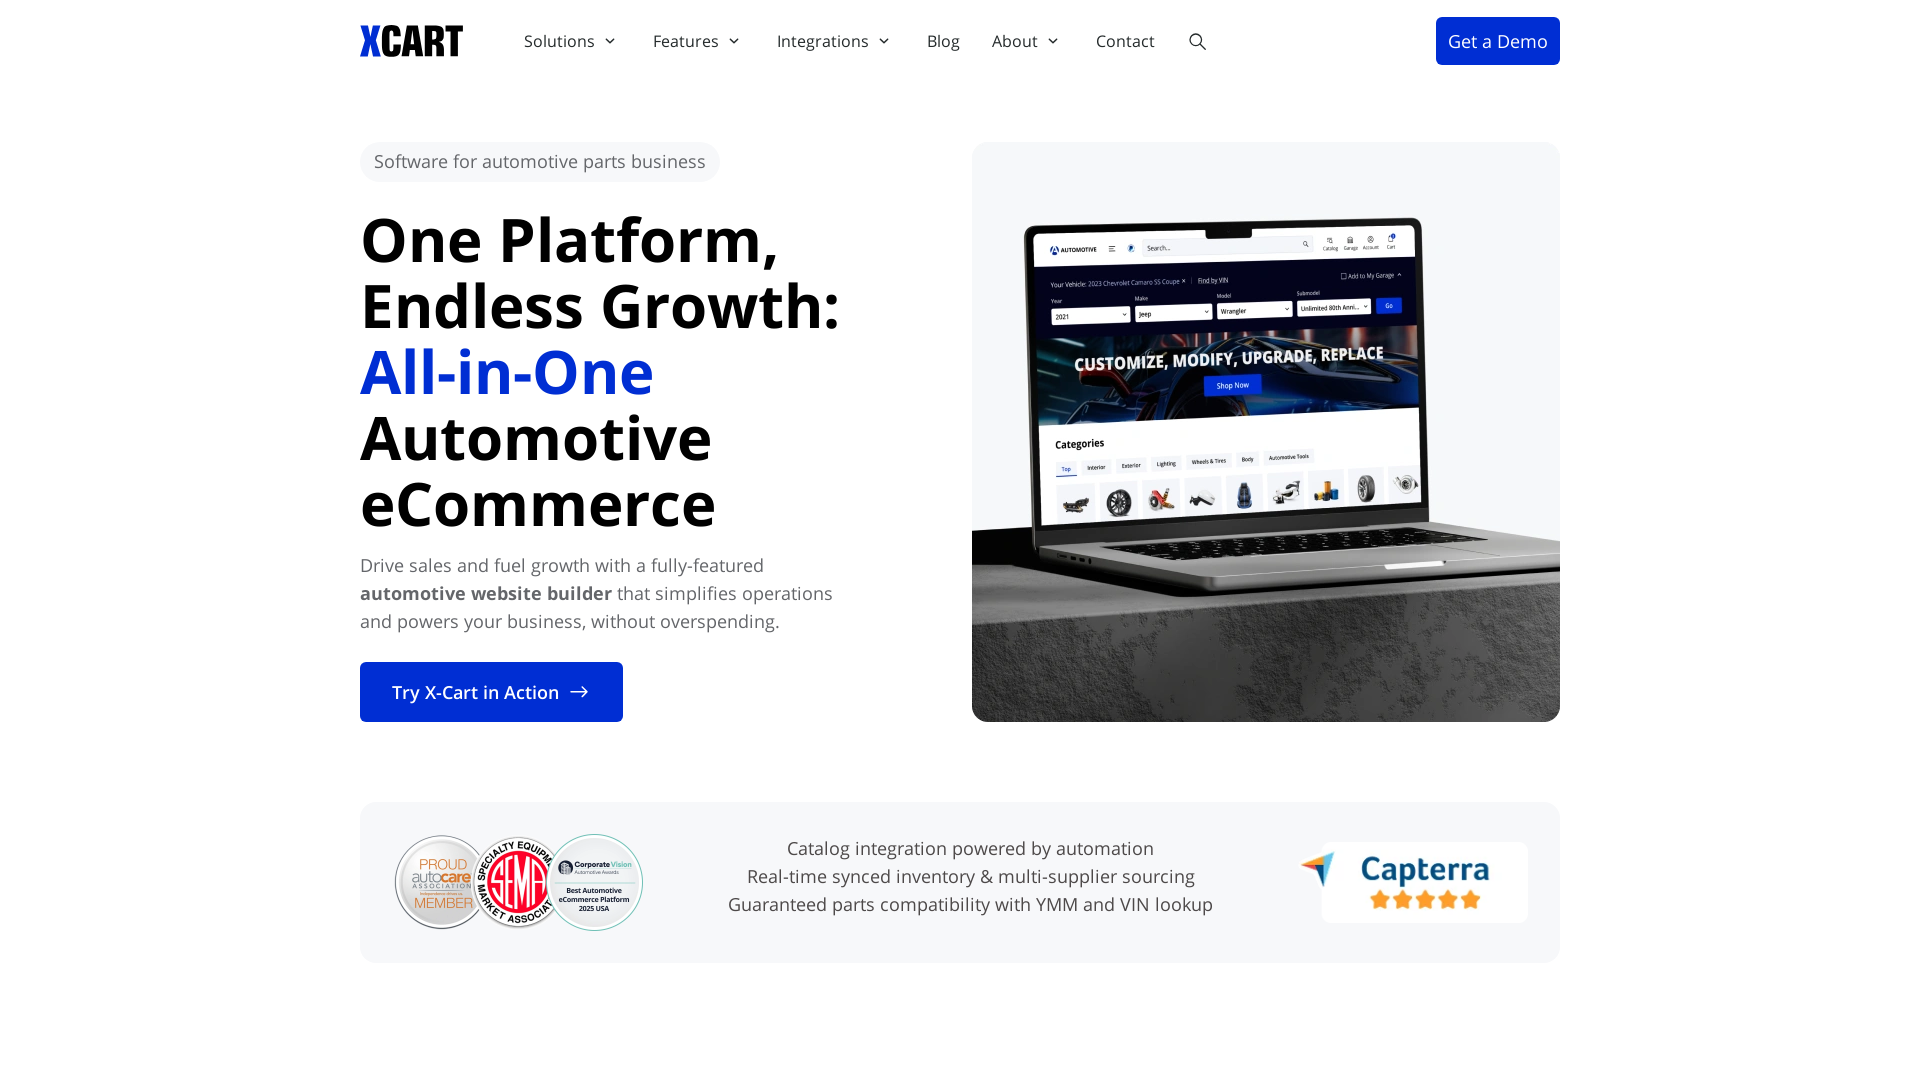

Waited for page DOM content to load
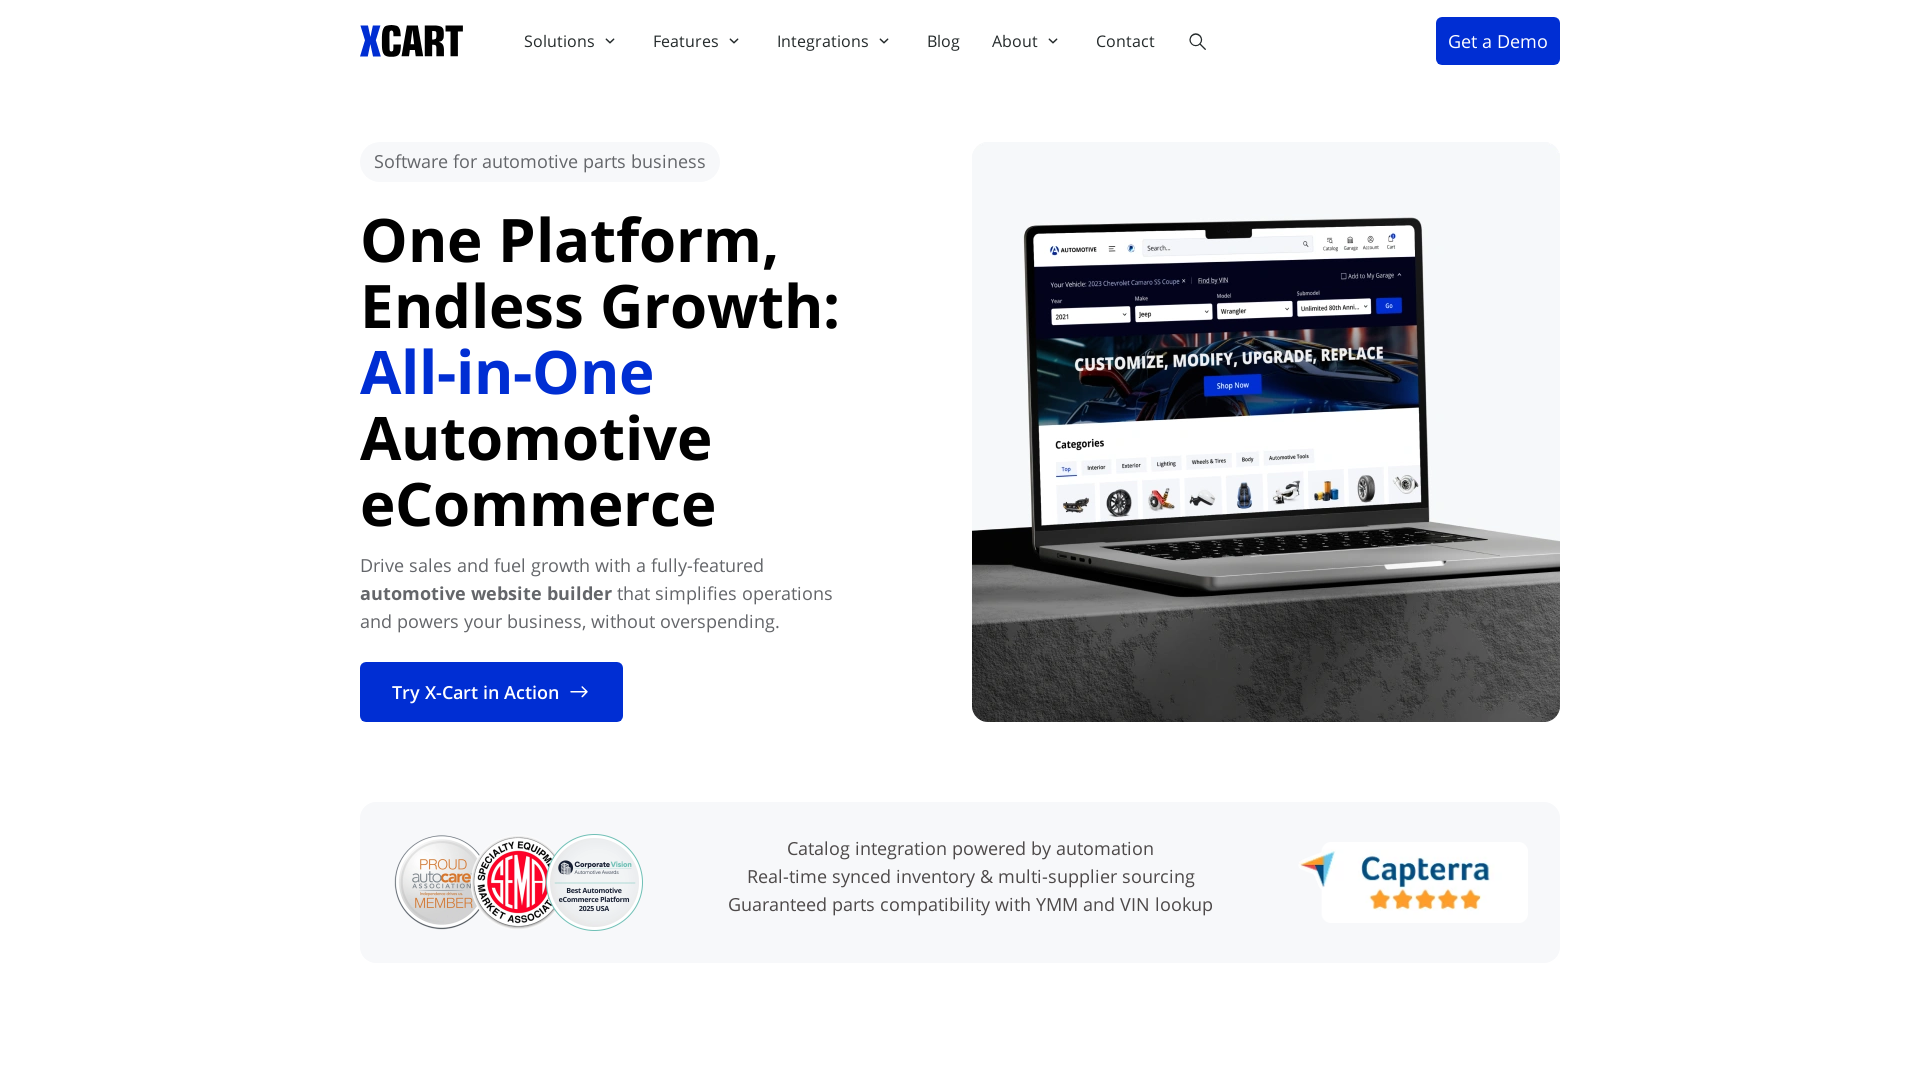

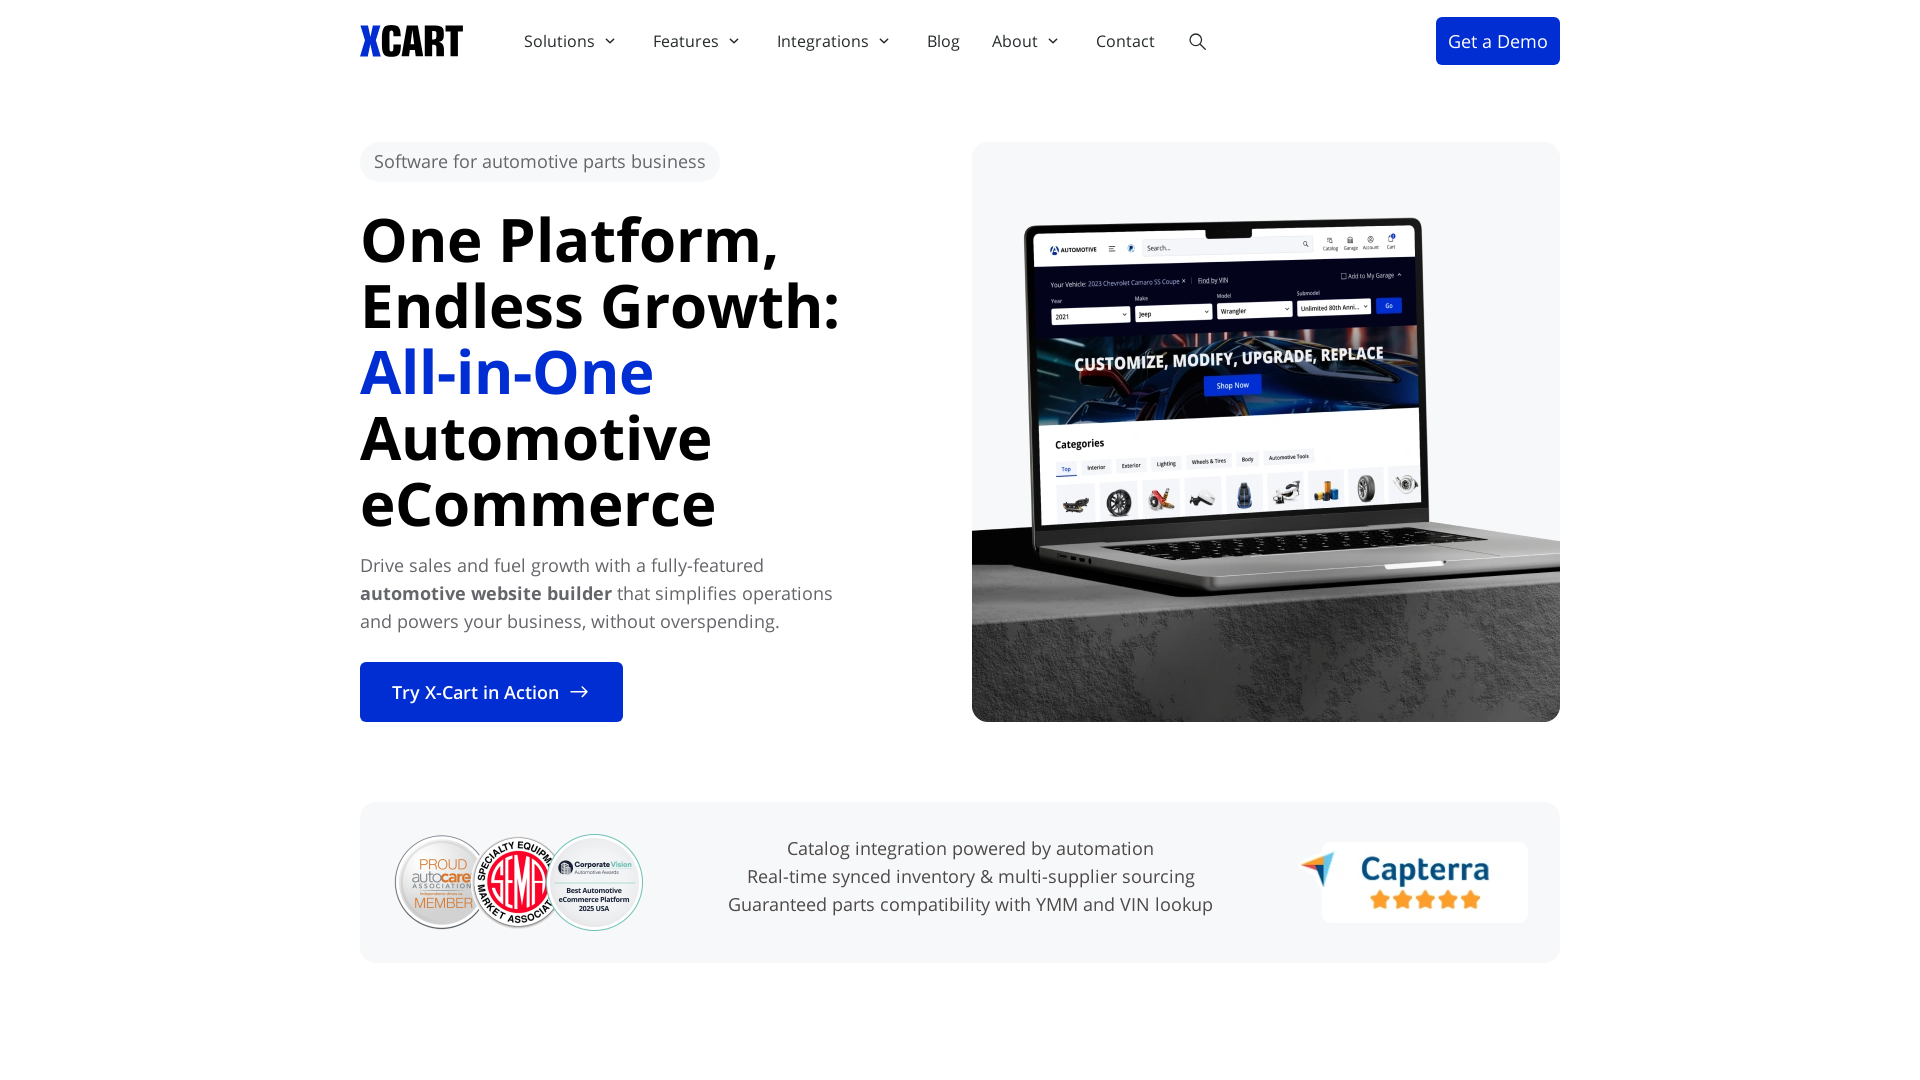